Tests JavaScript alert handling by clicking a button that triggers an alert and accepting the dialog

Starting URL: http://www.tizag.com/javascriptT/javascriptalert.php

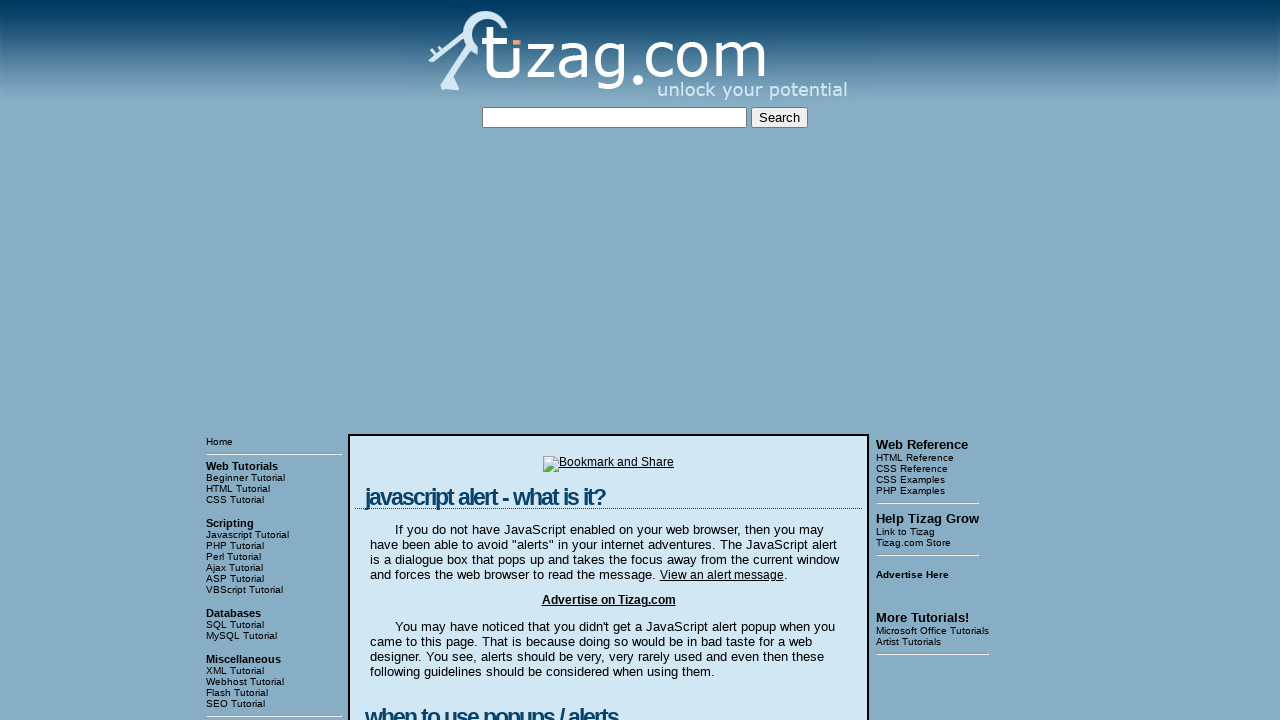

Set up dialog handler to accept JavaScript alerts
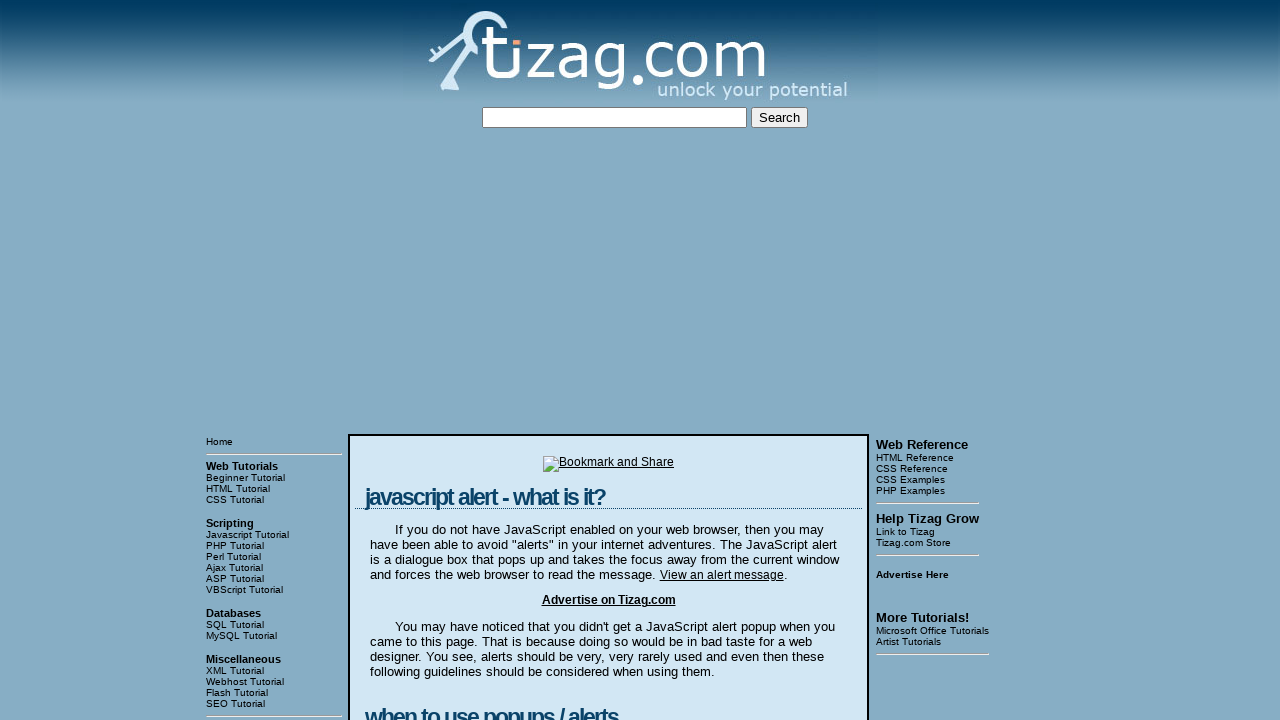

Clicked button to trigger JavaScript alert at (428, 361) on form input[type='button'][onclick*='alert']
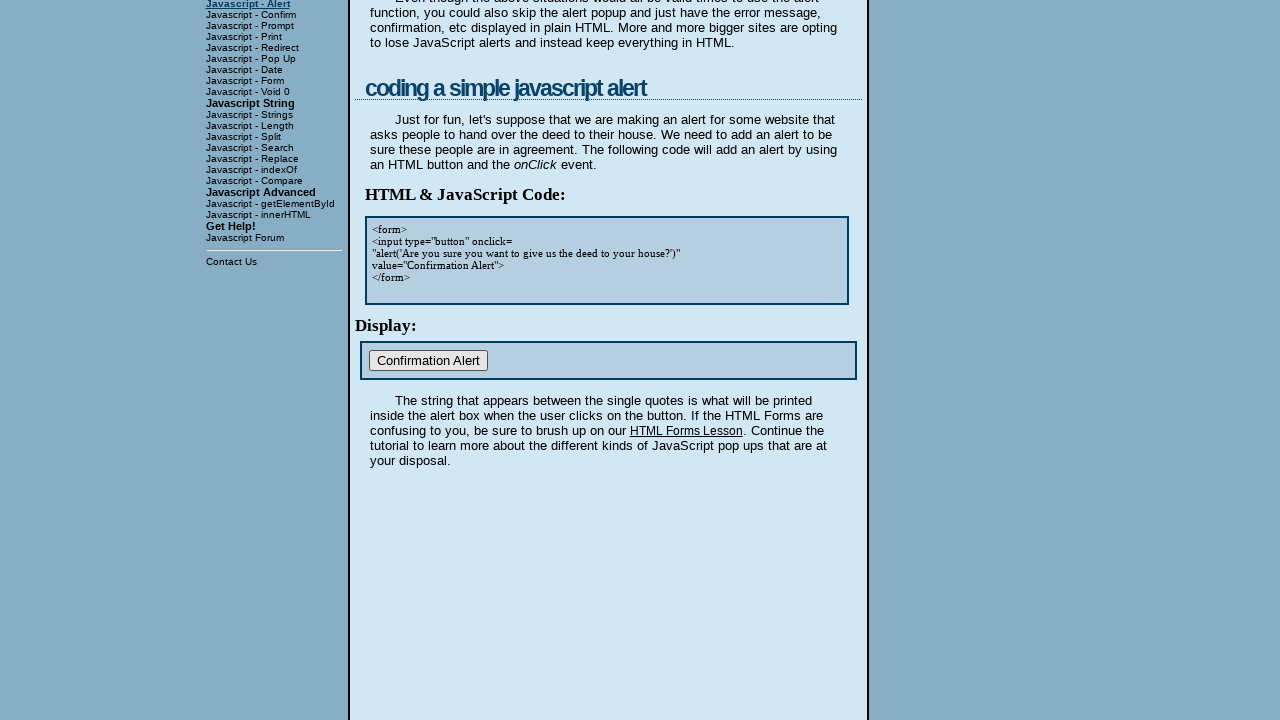

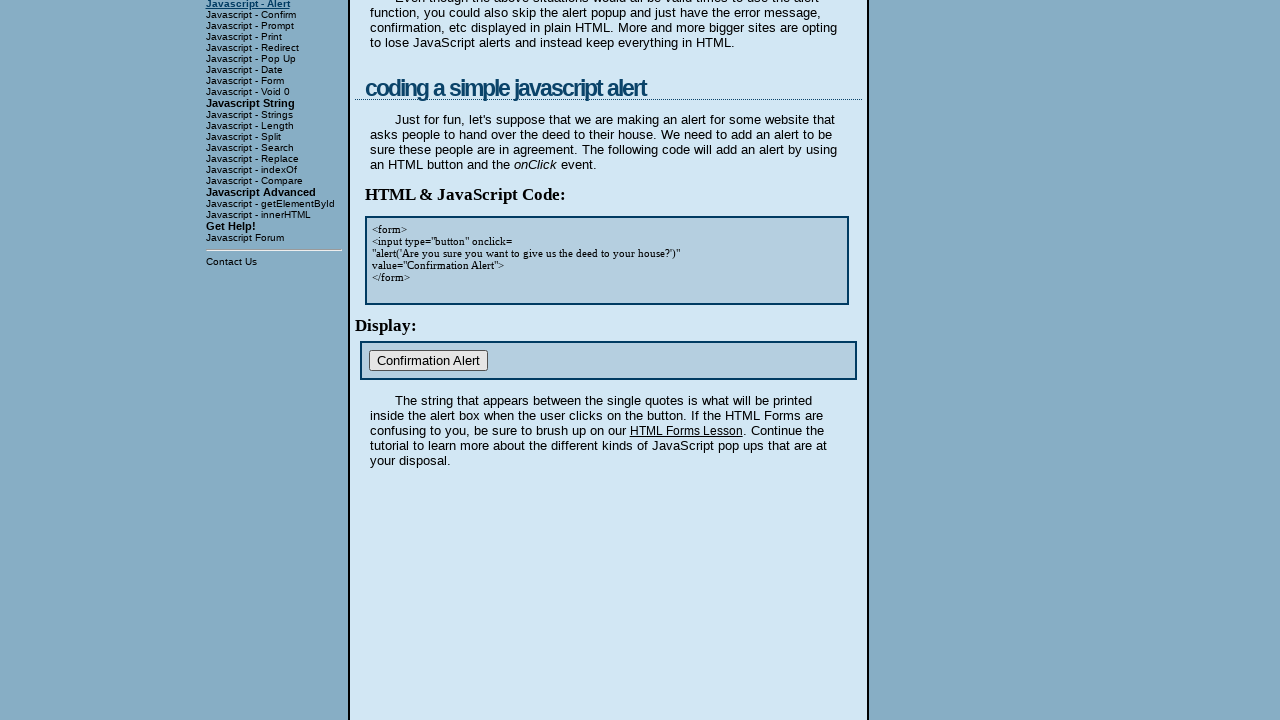